Tests resize functionality by dragging the resize handle to expand an element

Starting URL: https://demoqa.com/resizable

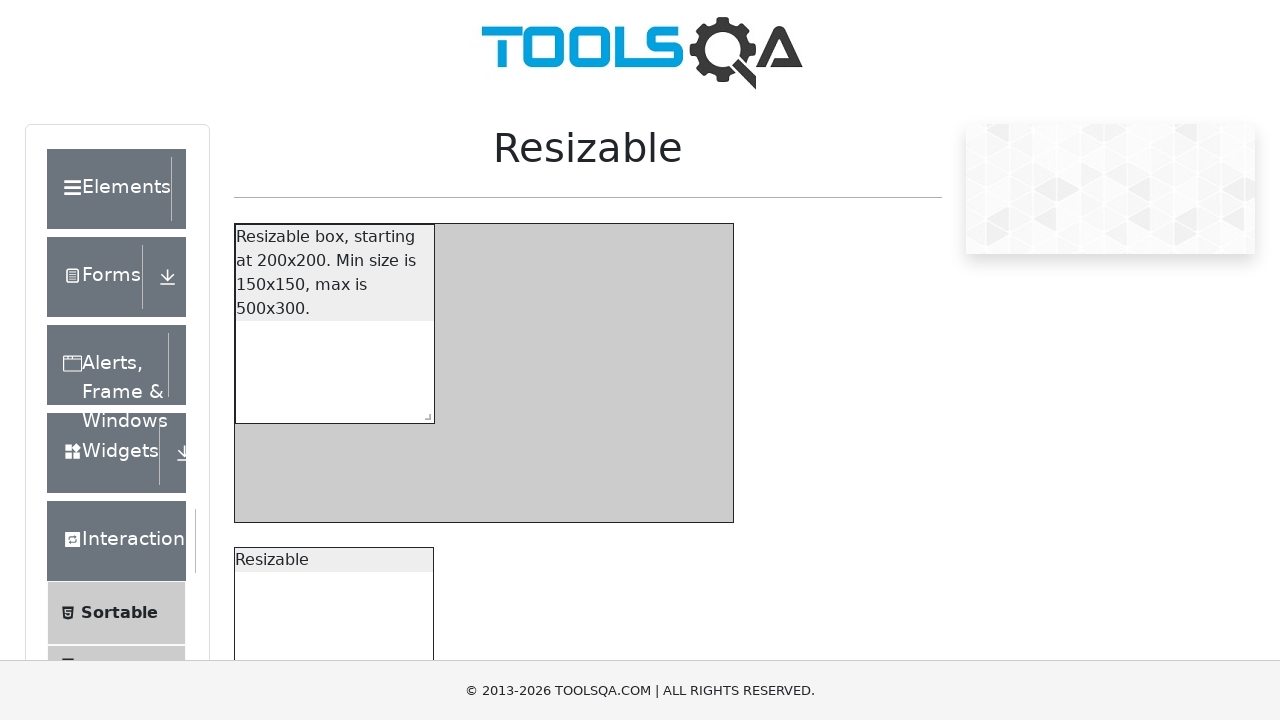

Located the resize handle element
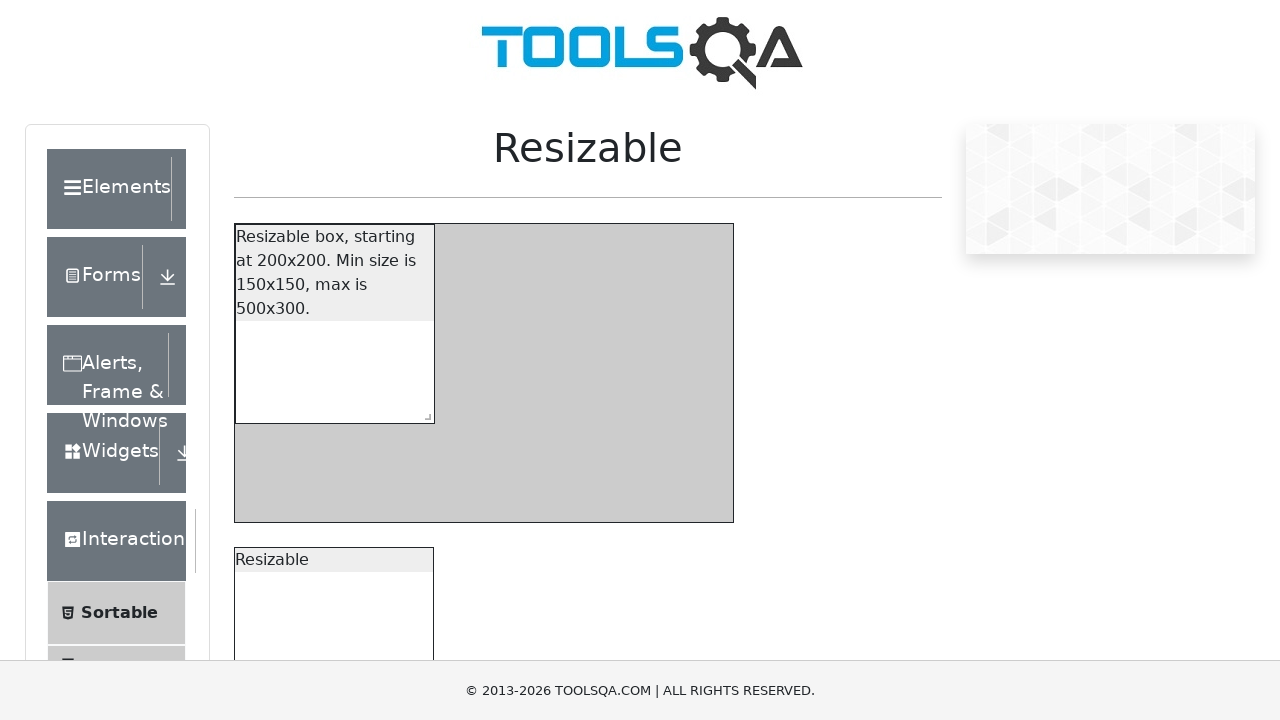

Retrieved bounding box of resize handle
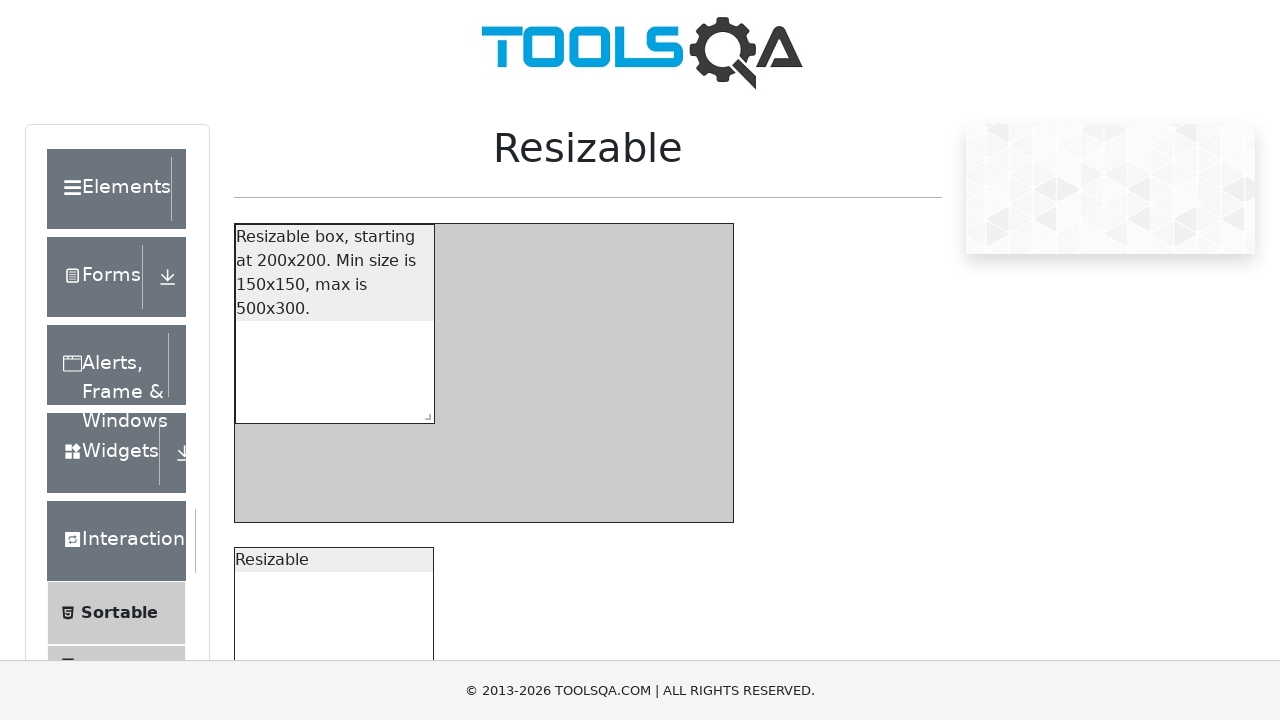

Moved mouse to center of resize handle at (424, 413)
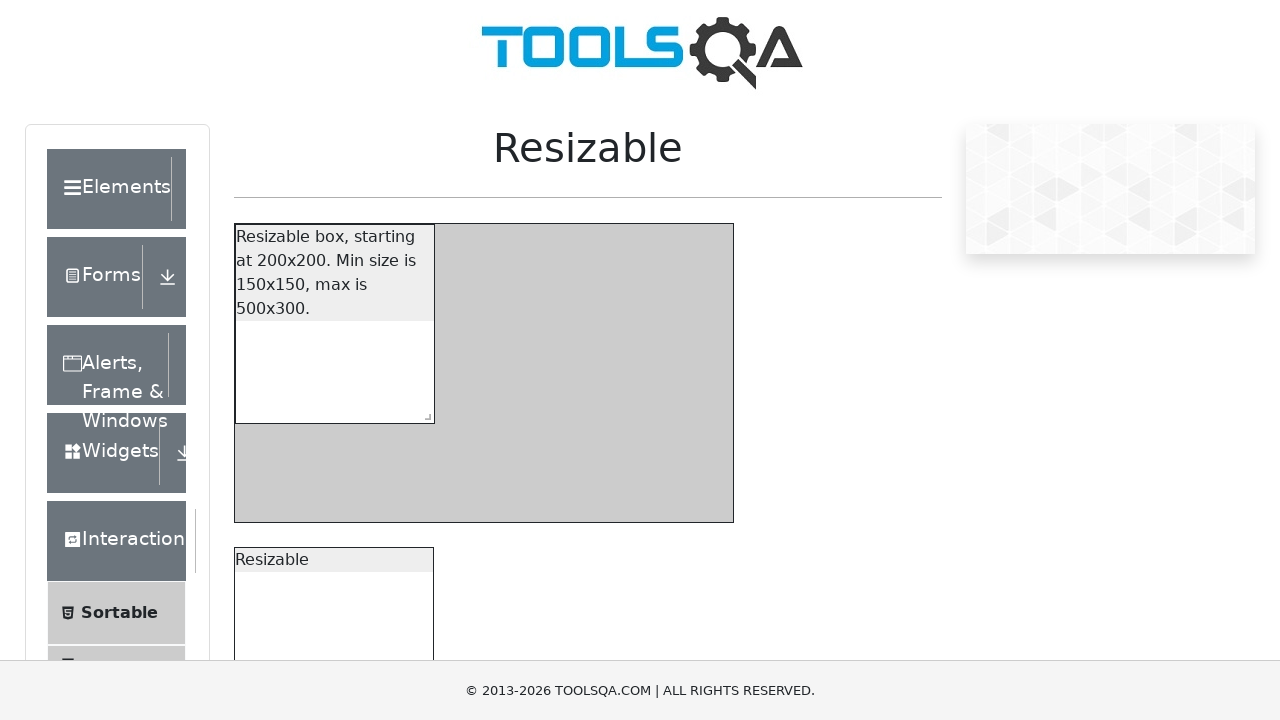

Pressed mouse button down to start drag at (424, 413)
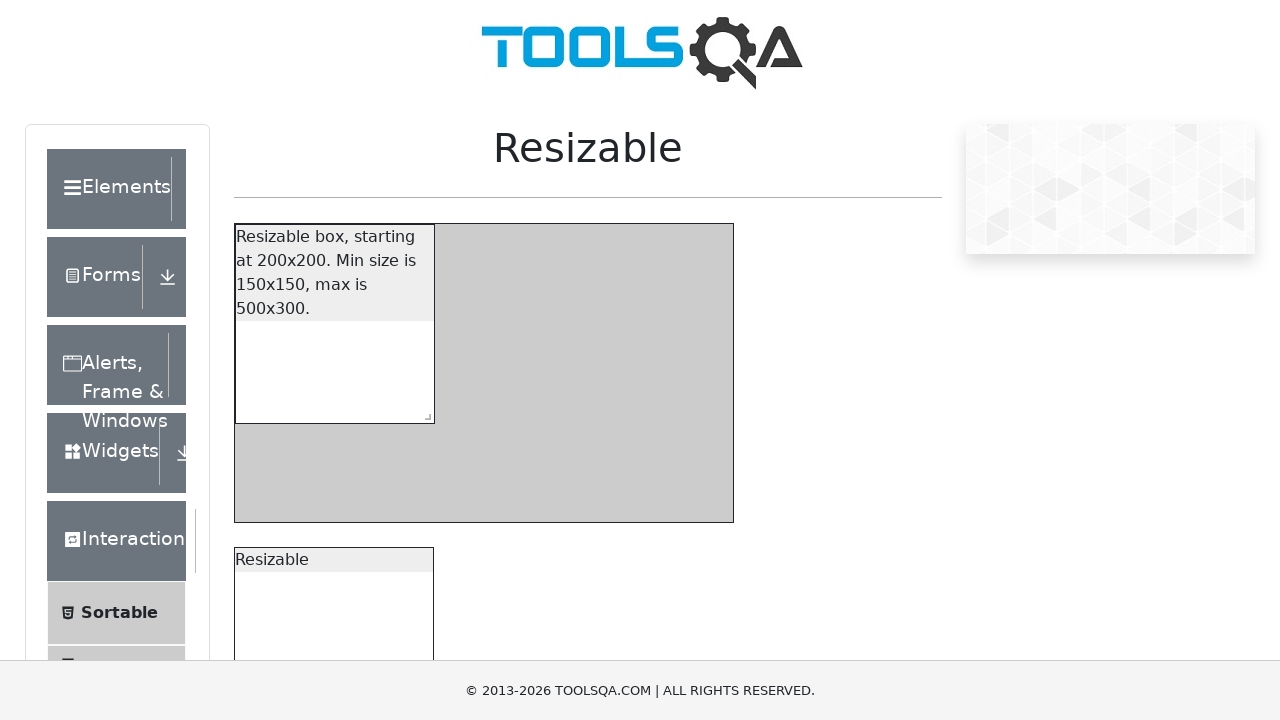

Dragged resize handle 250 pixels right and down to expand element at (664, 653)
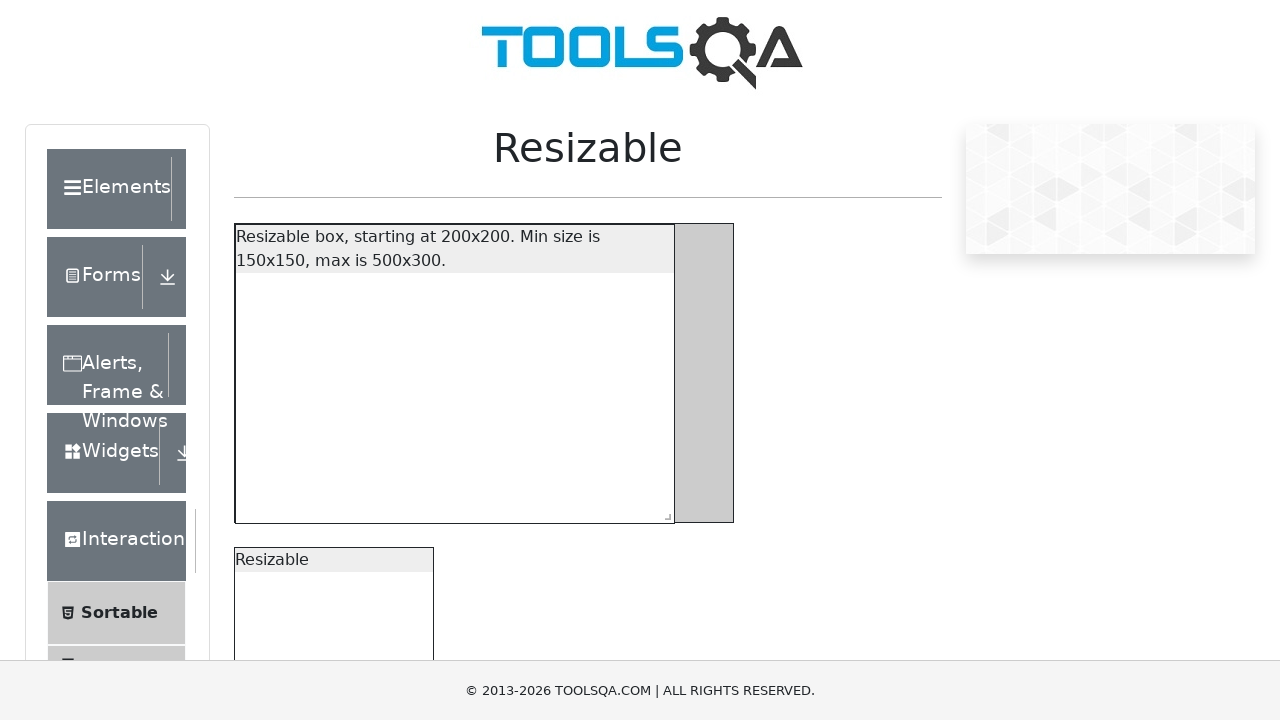

Released mouse button to complete resize operation at (664, 653)
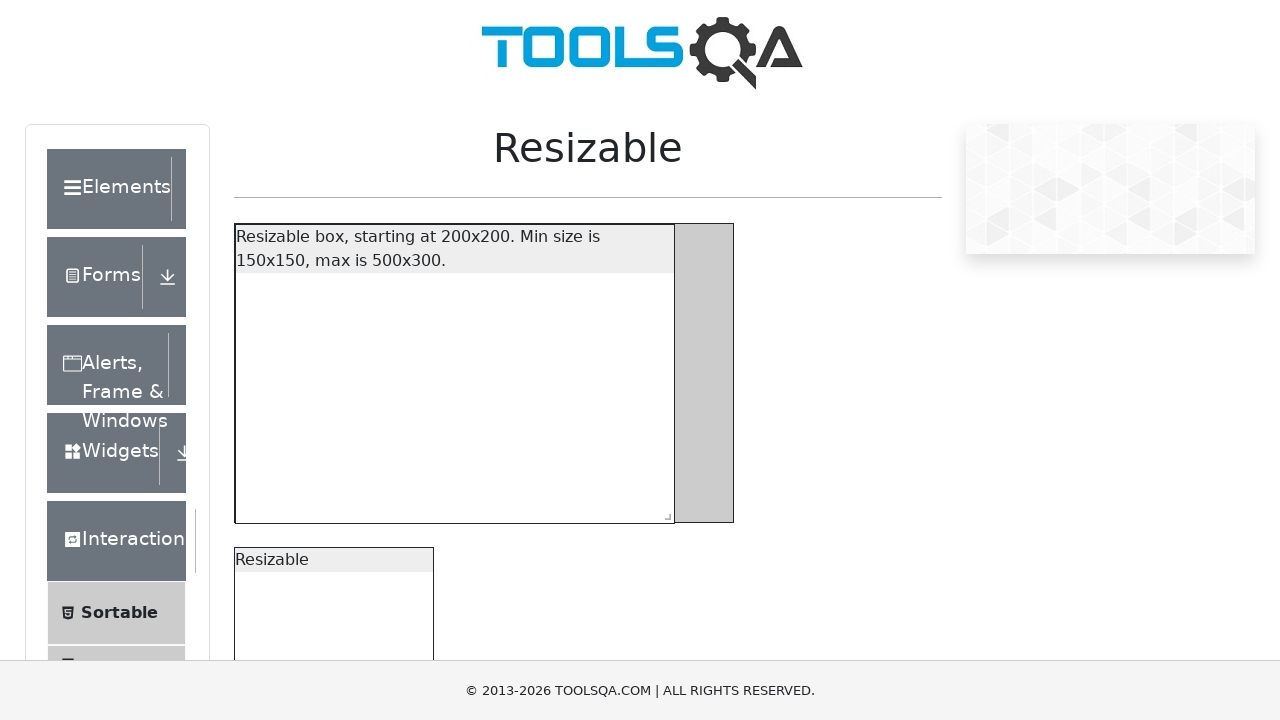

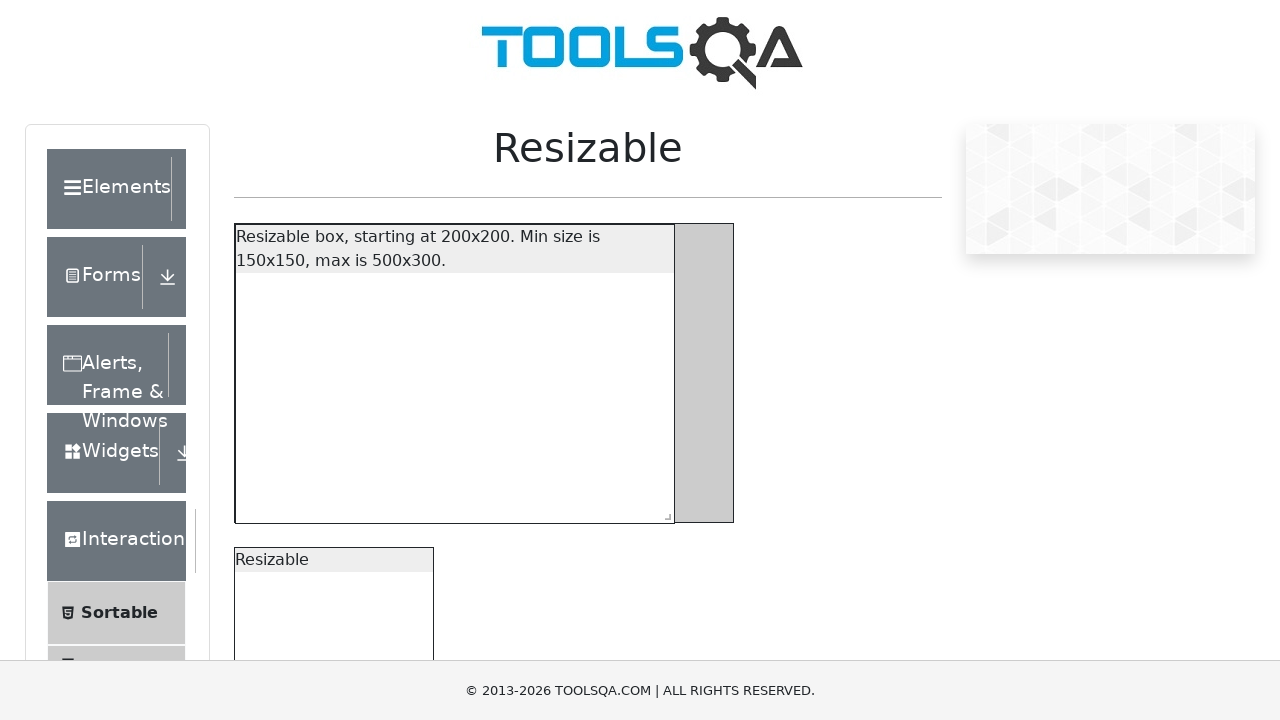